Tests a wait page functionality by clicking a verify button and checking for a successful verification message

Starting URL: http://suninjuly.github.io/wait1.html

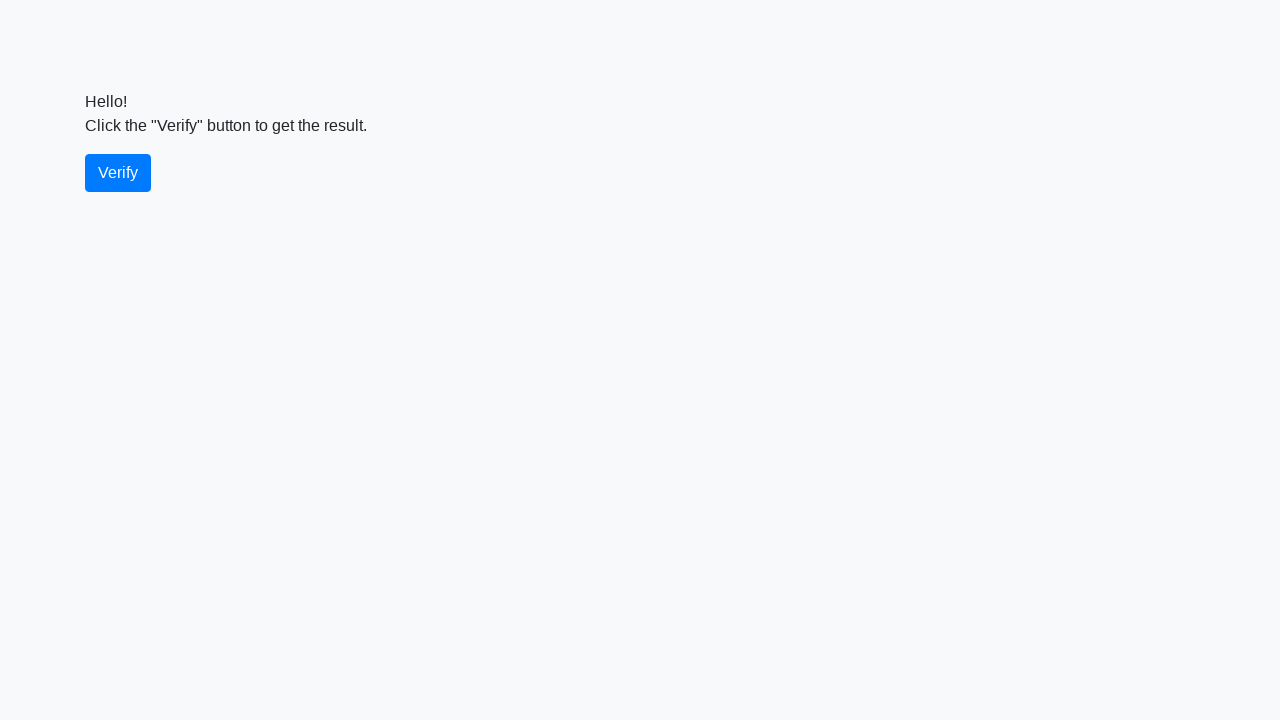

Clicked the verify button at (118, 173) on #verify
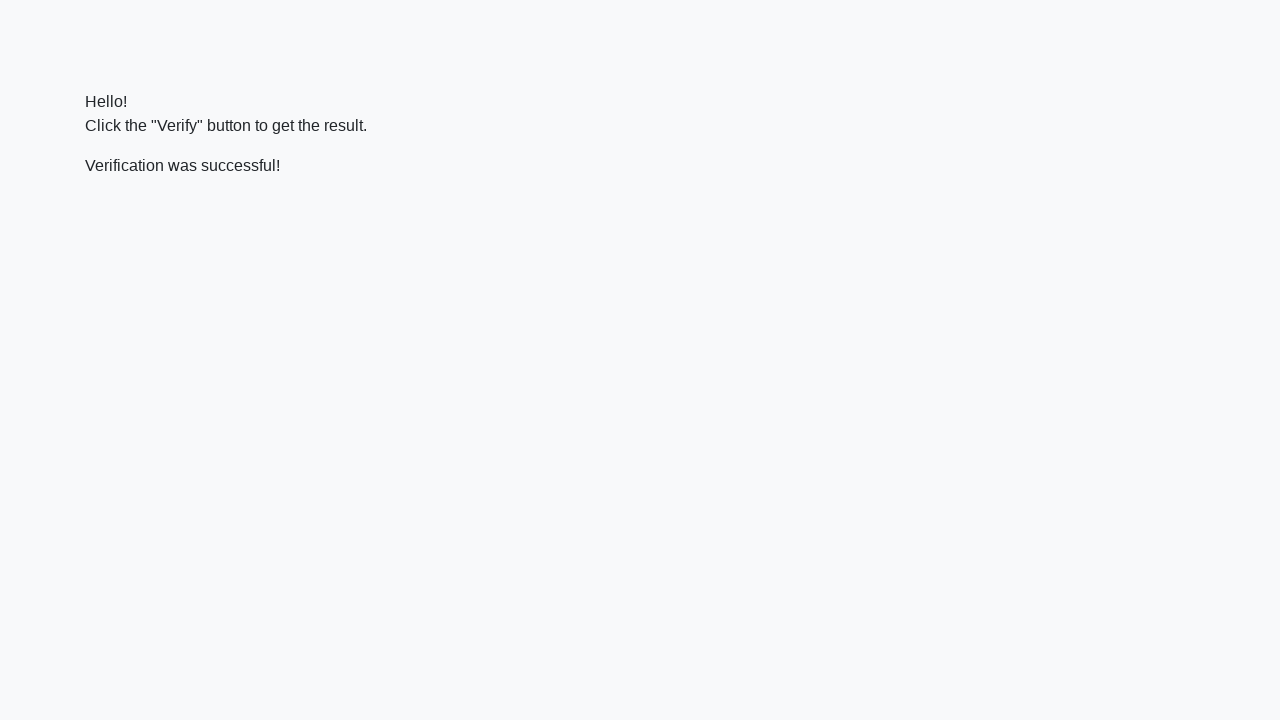

Located the verification message element
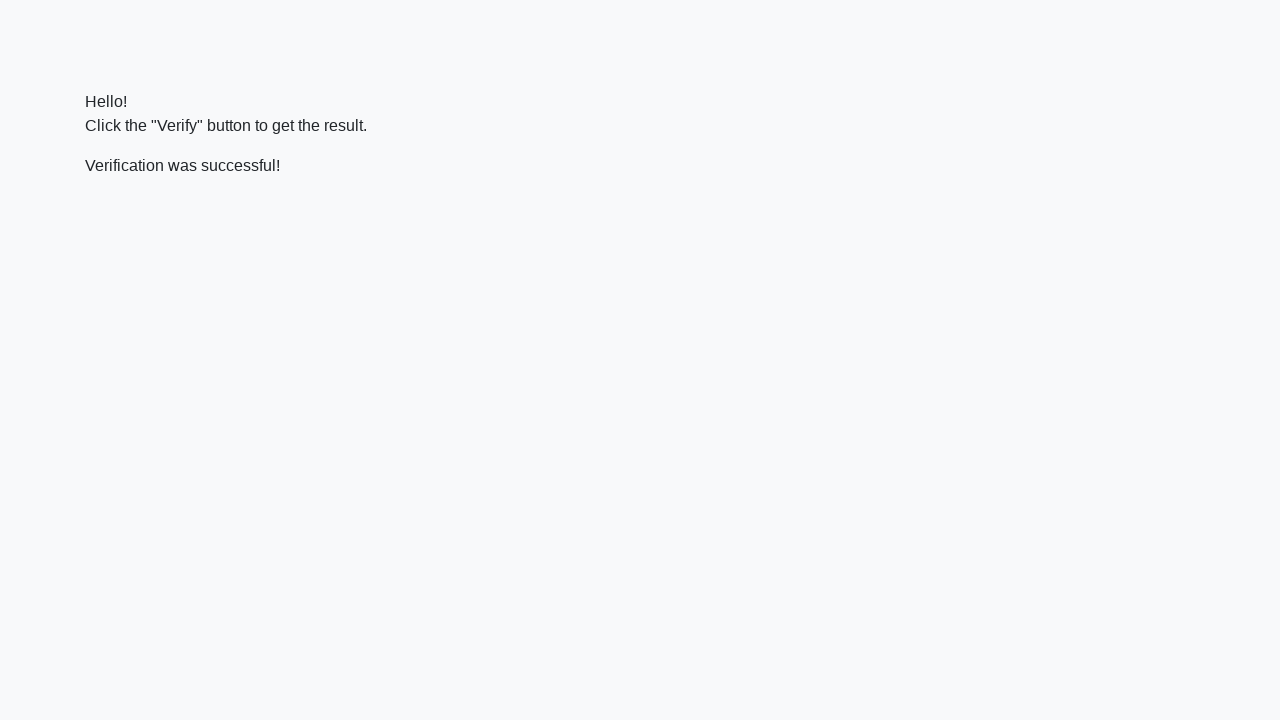

Verification message appeared
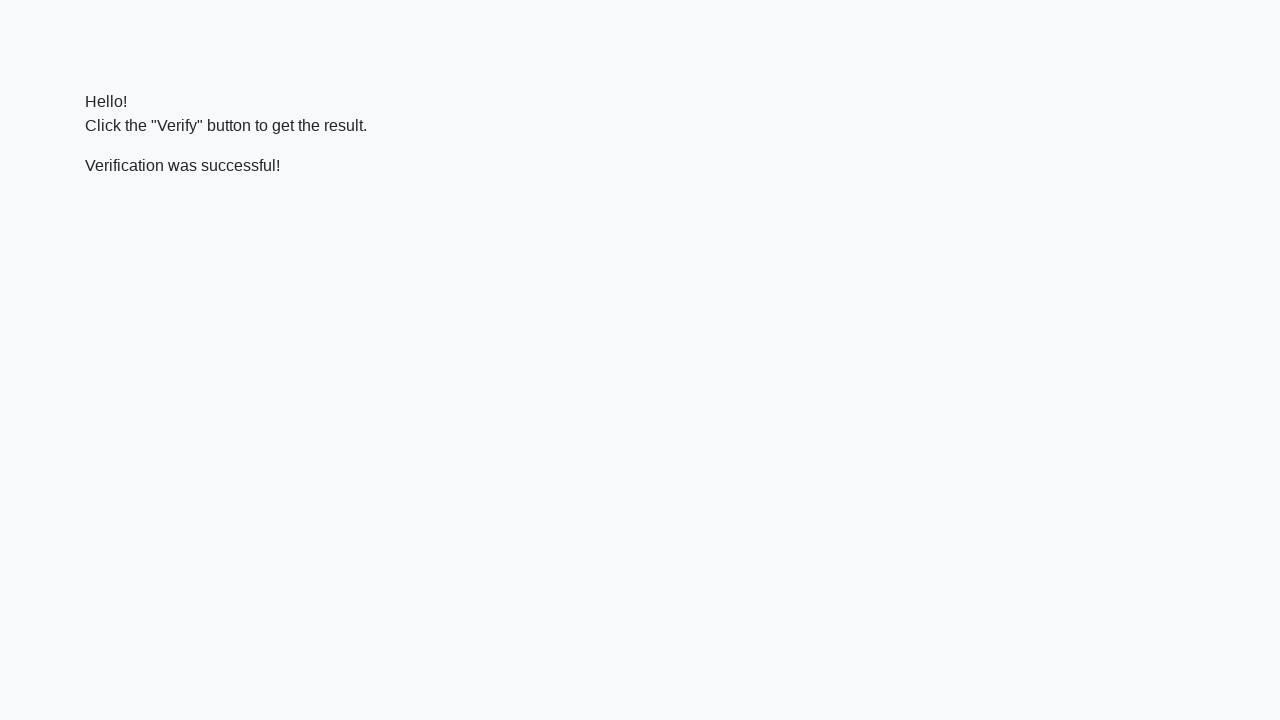

Verified that 'successful' text is present in the message
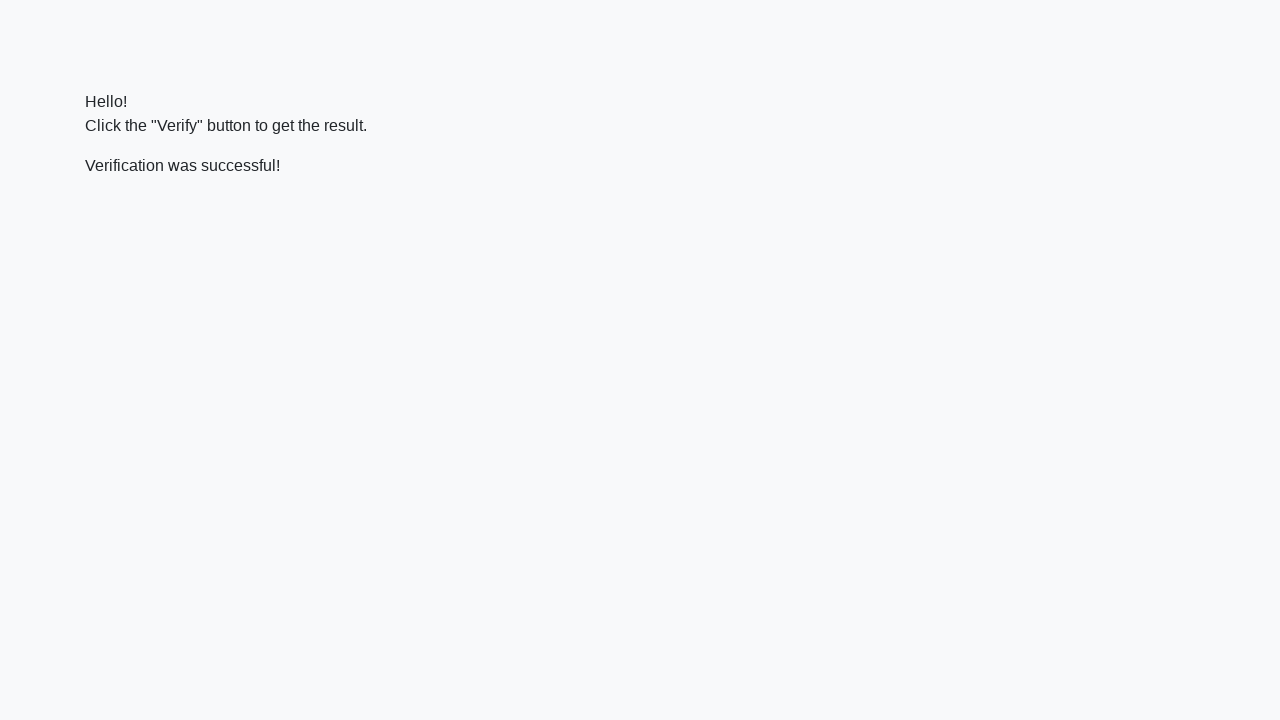

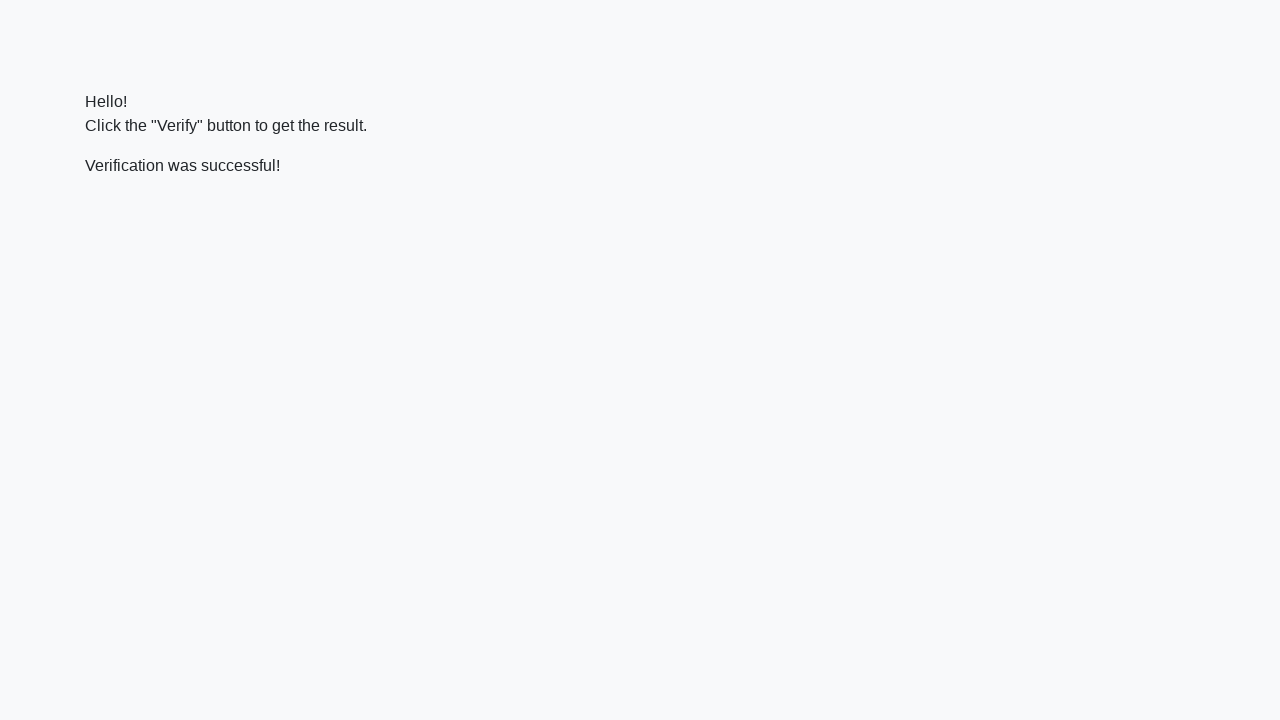